Tests AJAX data loading by clicking a button that triggers an AJAX request and waiting for the response

Starting URL: http://uitestingplayground.com/

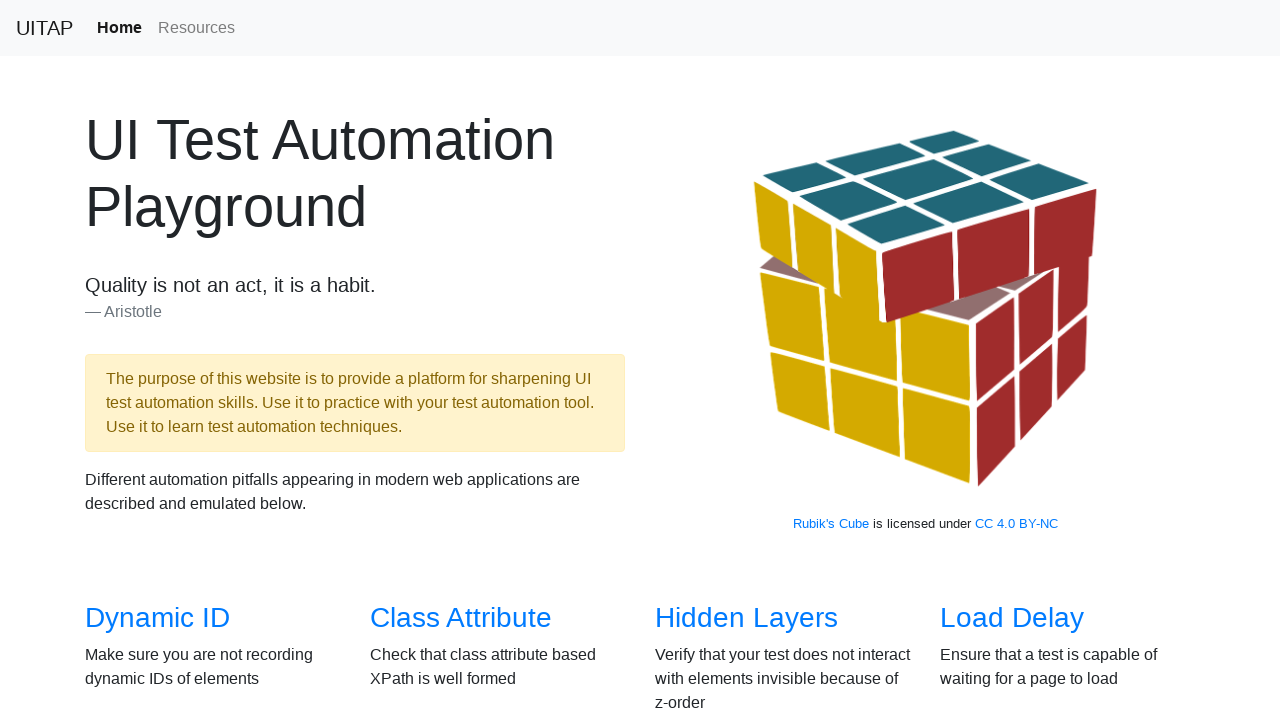

Clicked on AJAX Data link at (154, 360) on internal:role=link[name="AJAX Data"i]
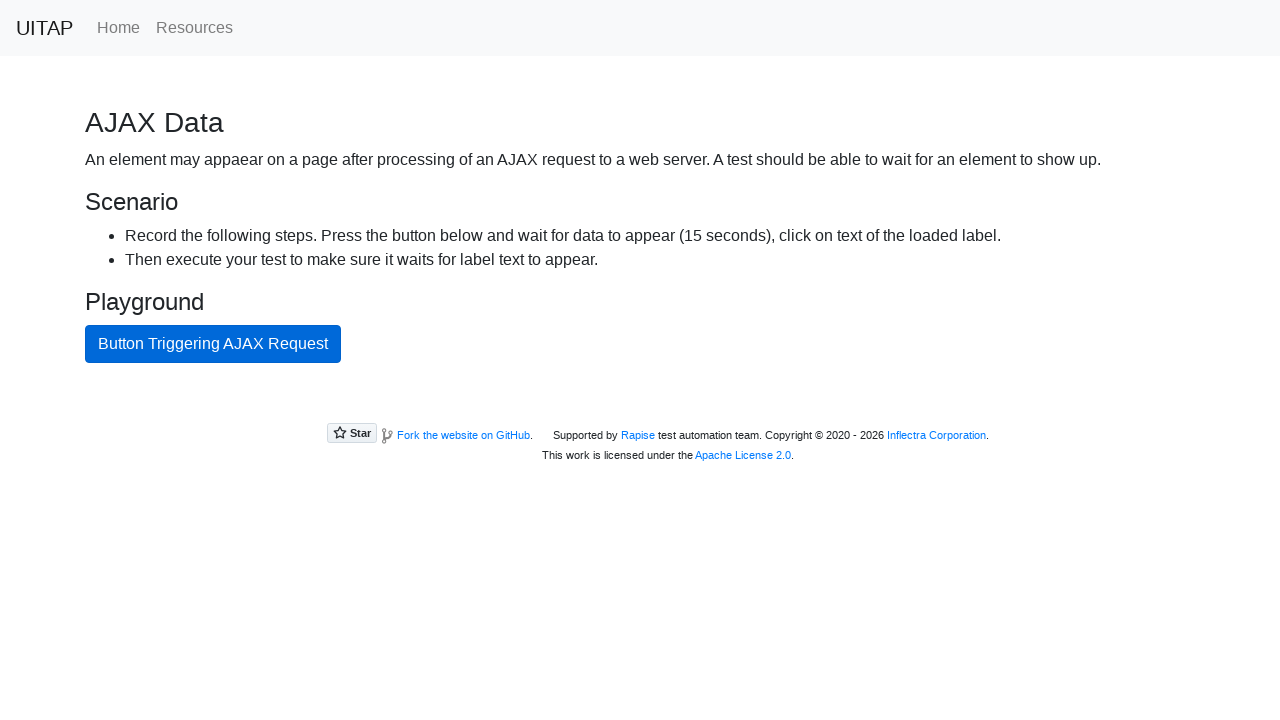

Clicked button triggering AJAX request at (213, 344) on internal:role=button[name="Button Triggering AJAX Request"i]
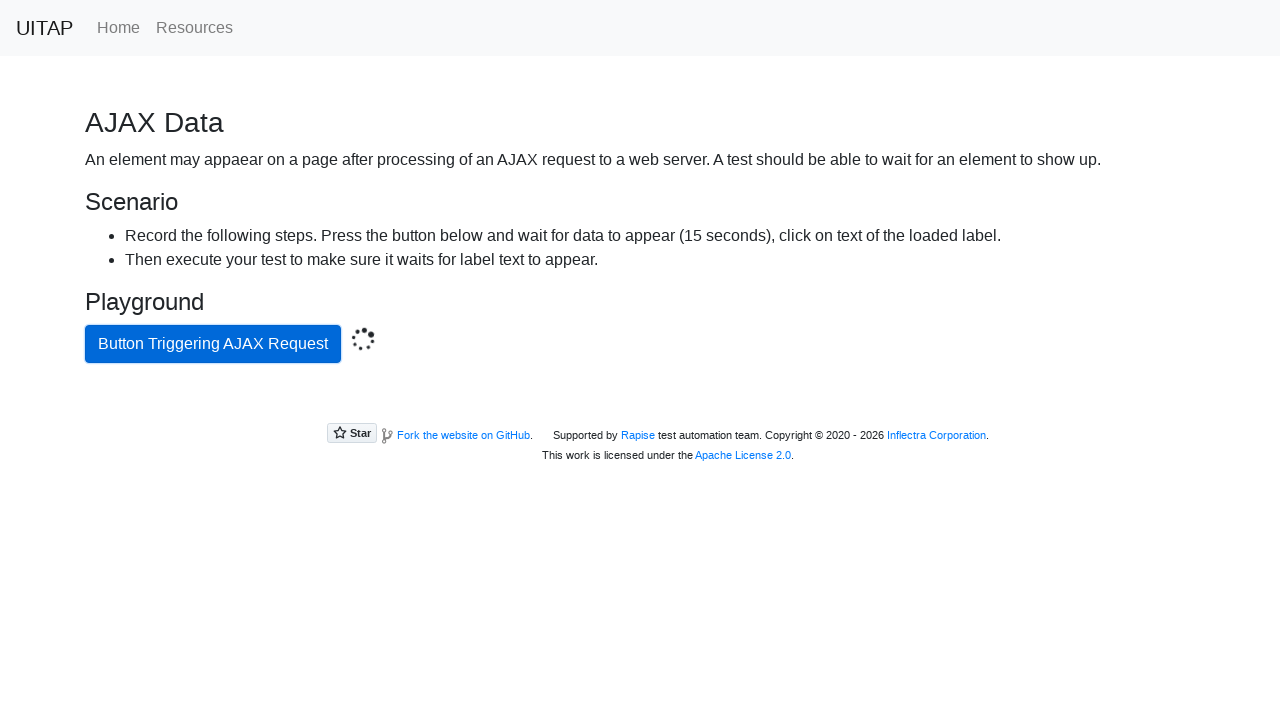

AJAX response loaded and success message appeared
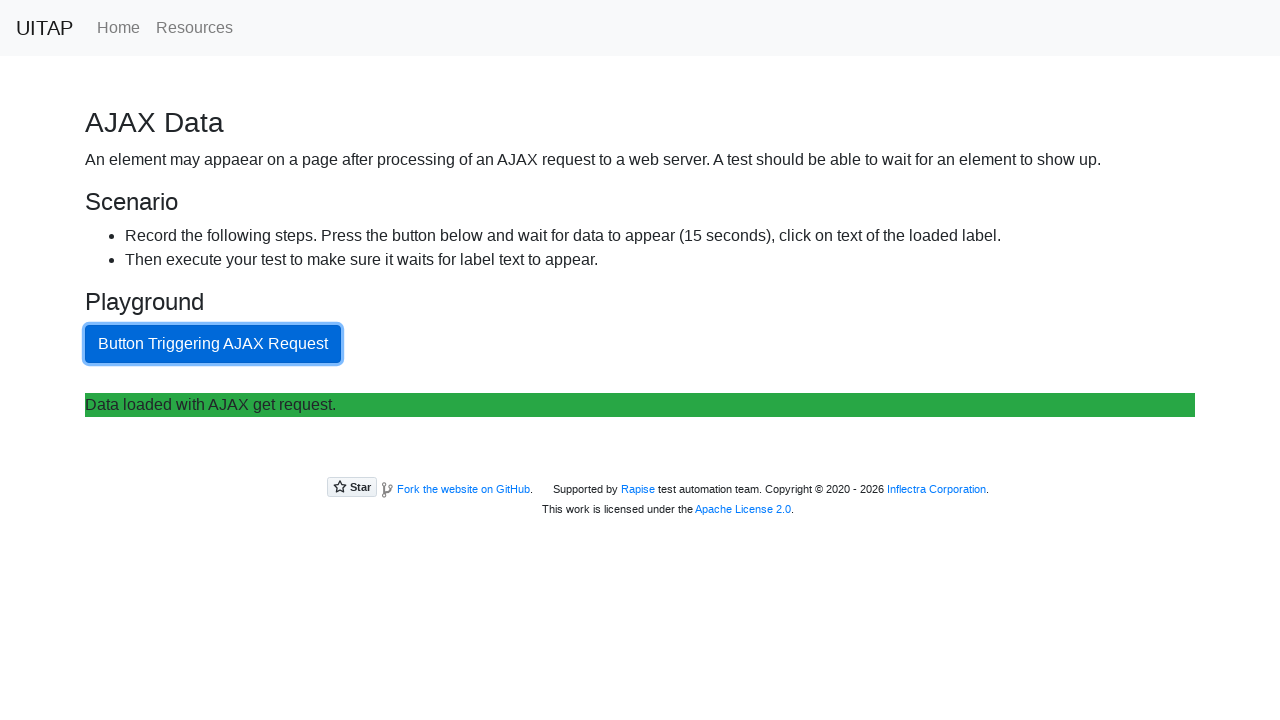

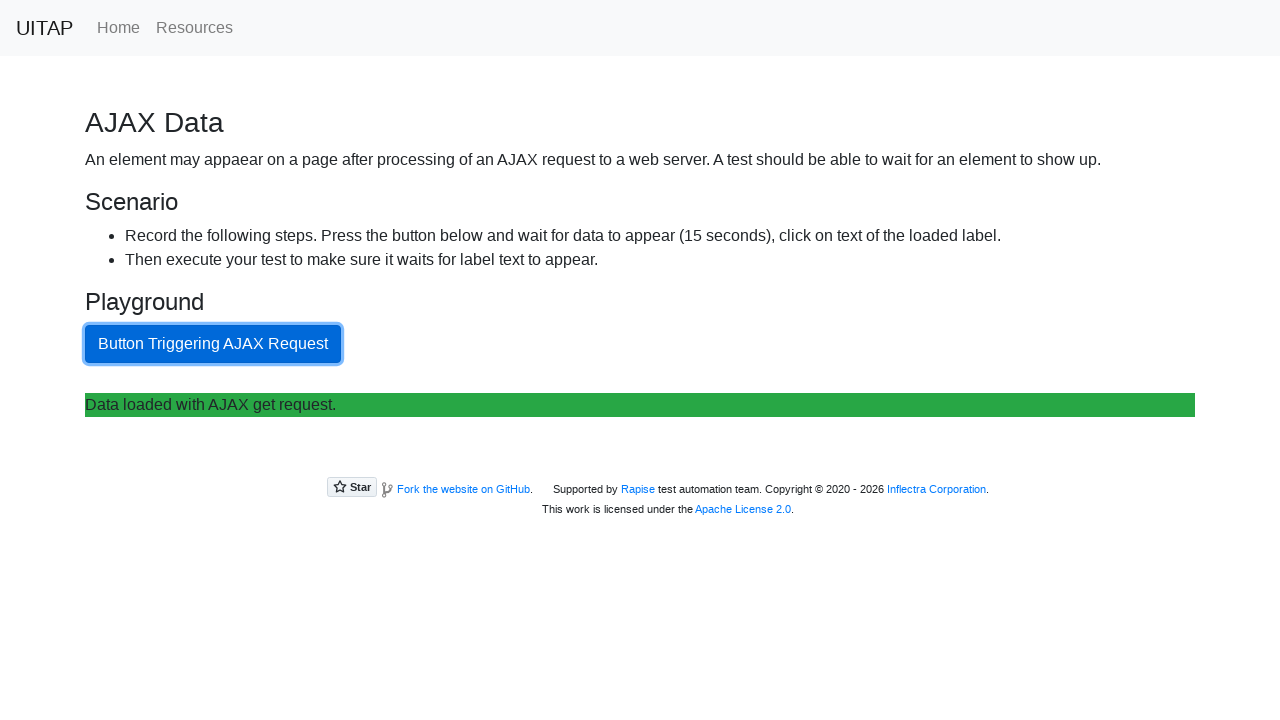